Verifies that the main menu element exists and retrieves its text

Starting URL: https://www.infoescola.com/

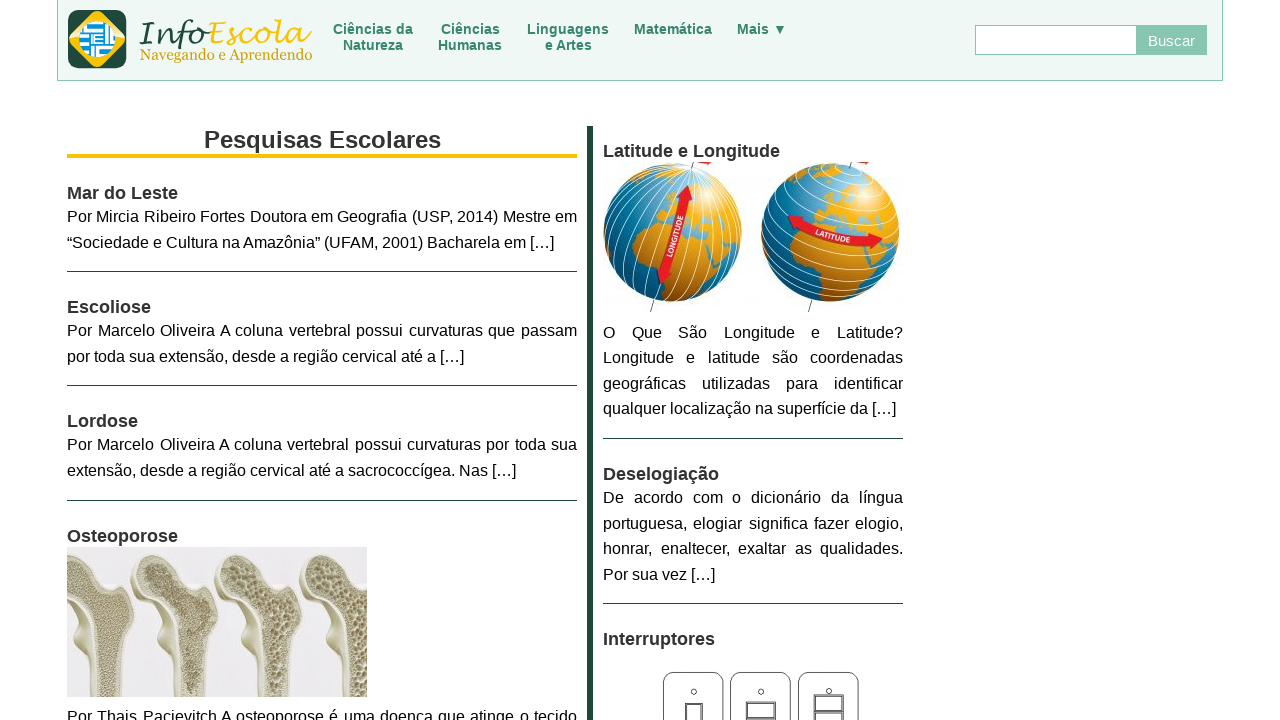

Navigated to https://www.infoescola.com/
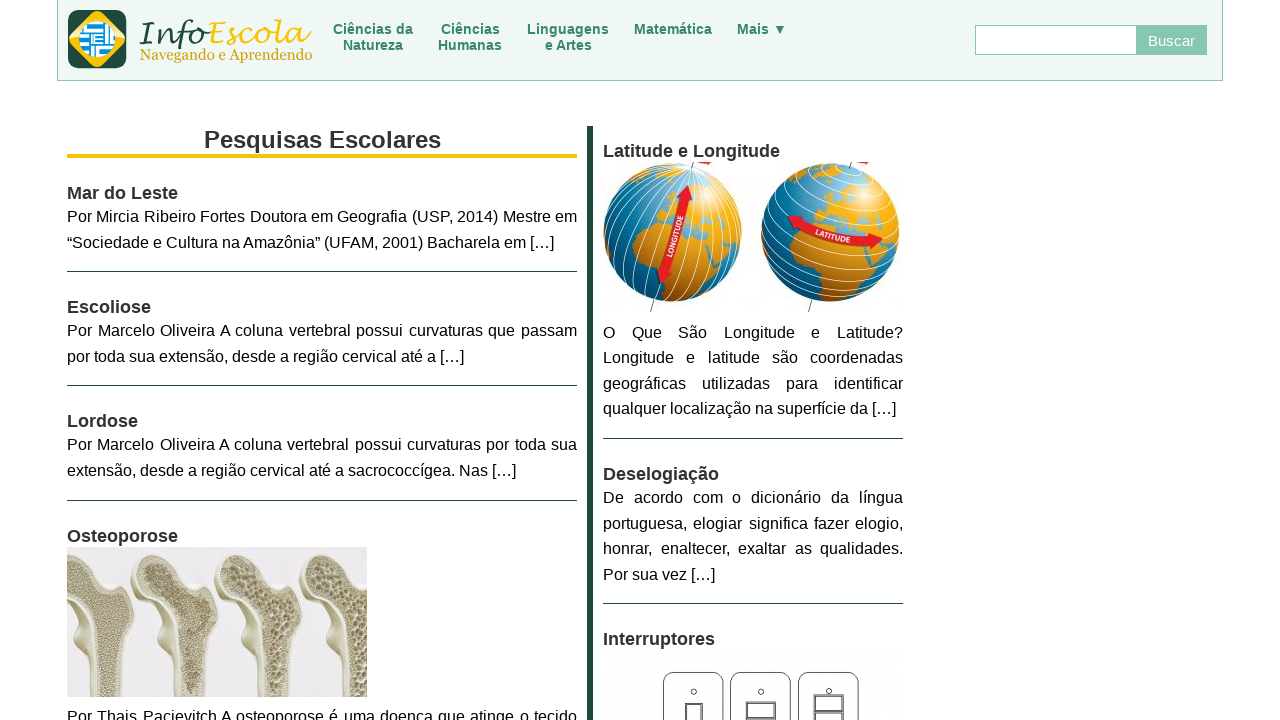

Located main menu element with ID 'menu_main'
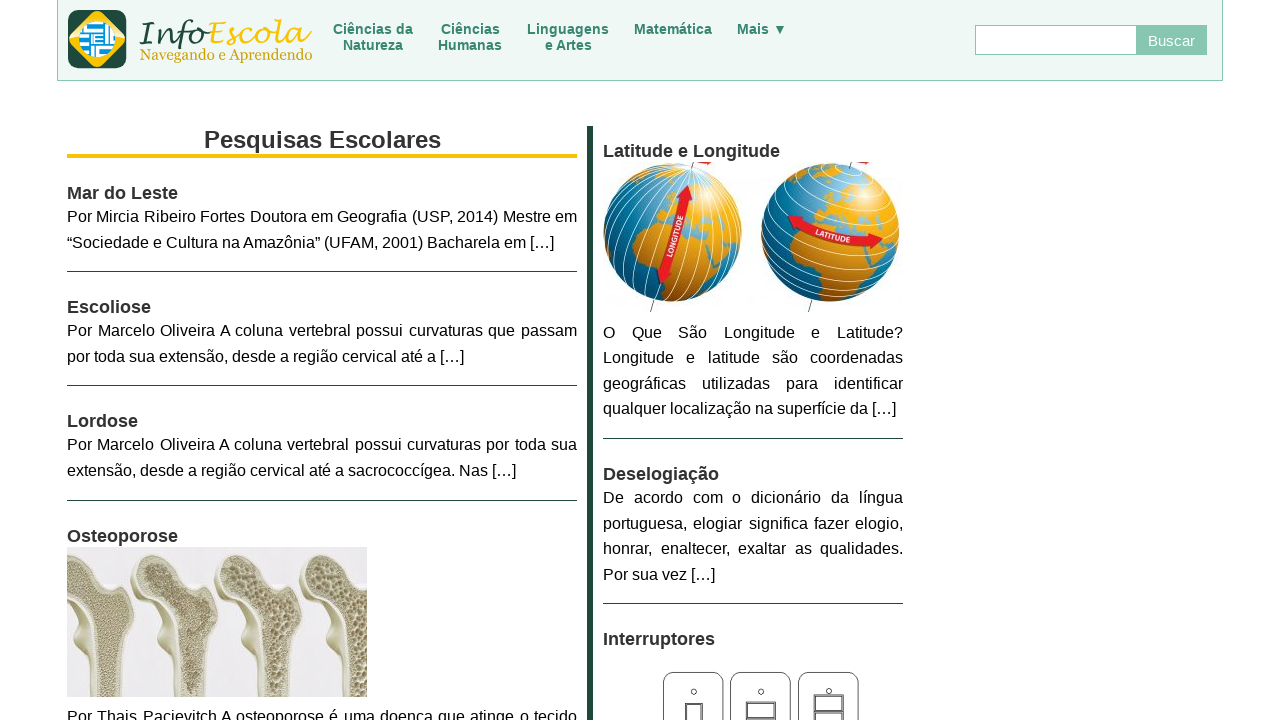

Retrieved text content from main menu element
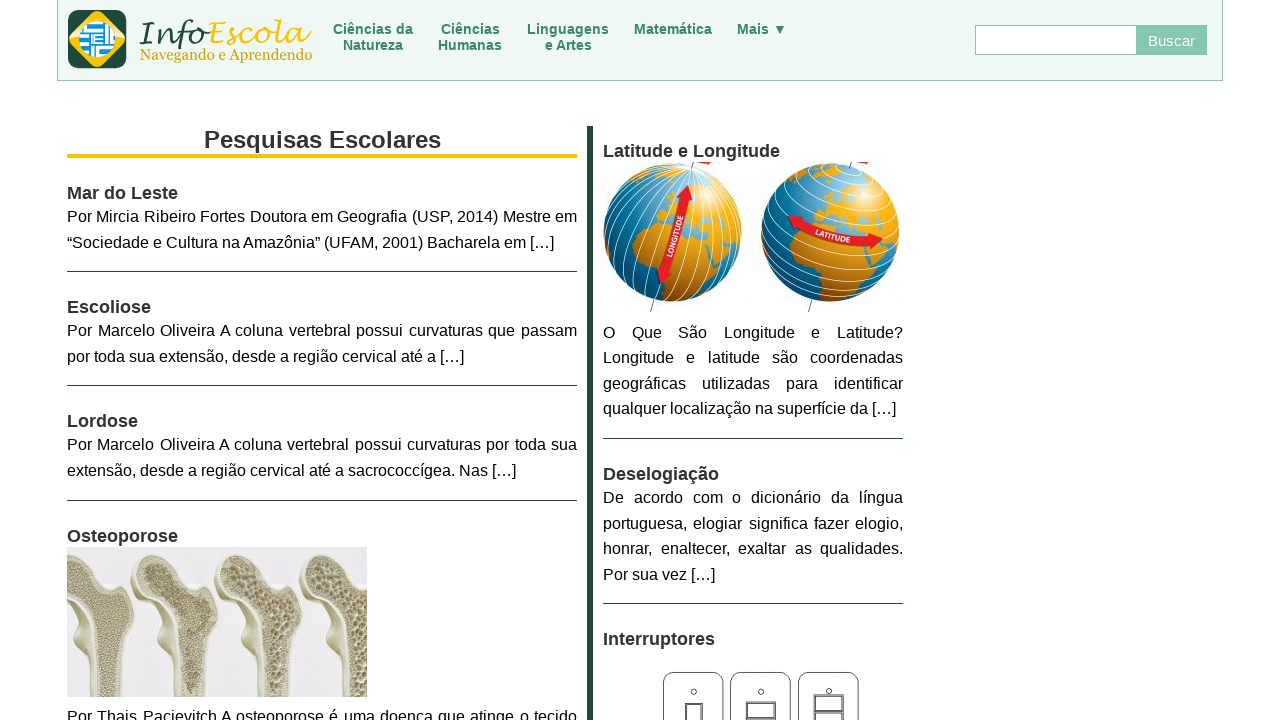

Verified that main menu element exists on the page
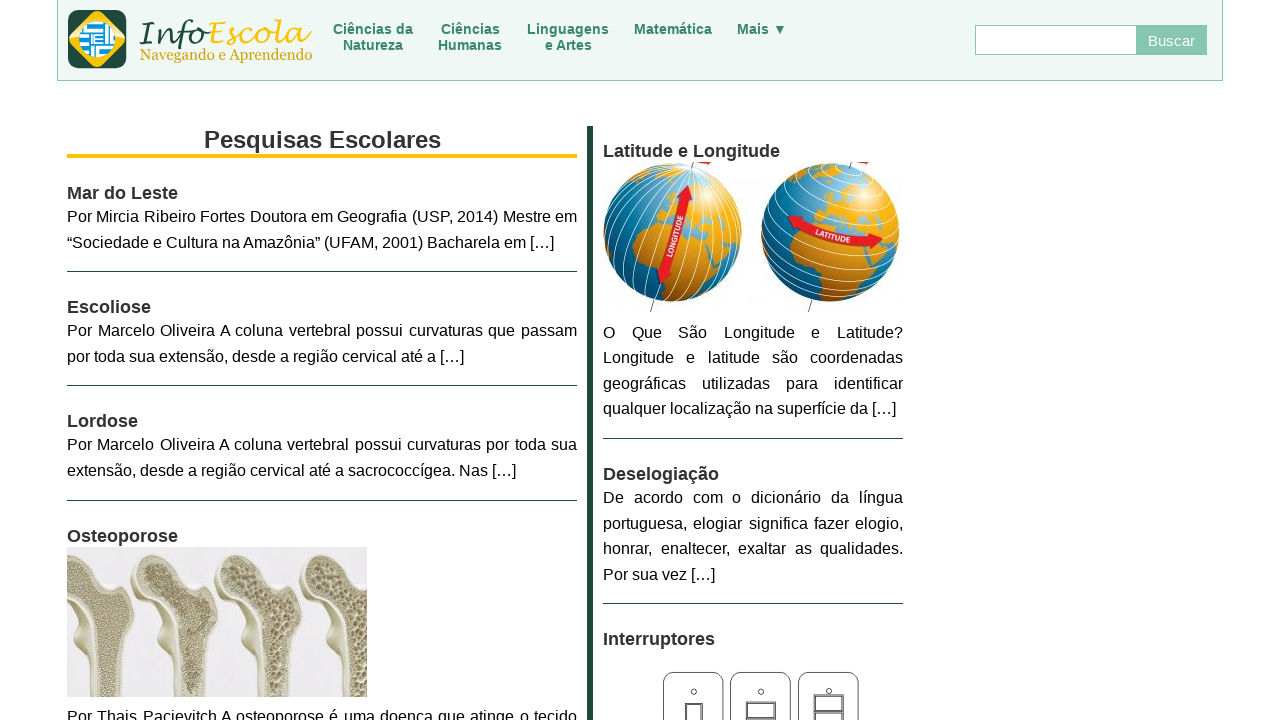

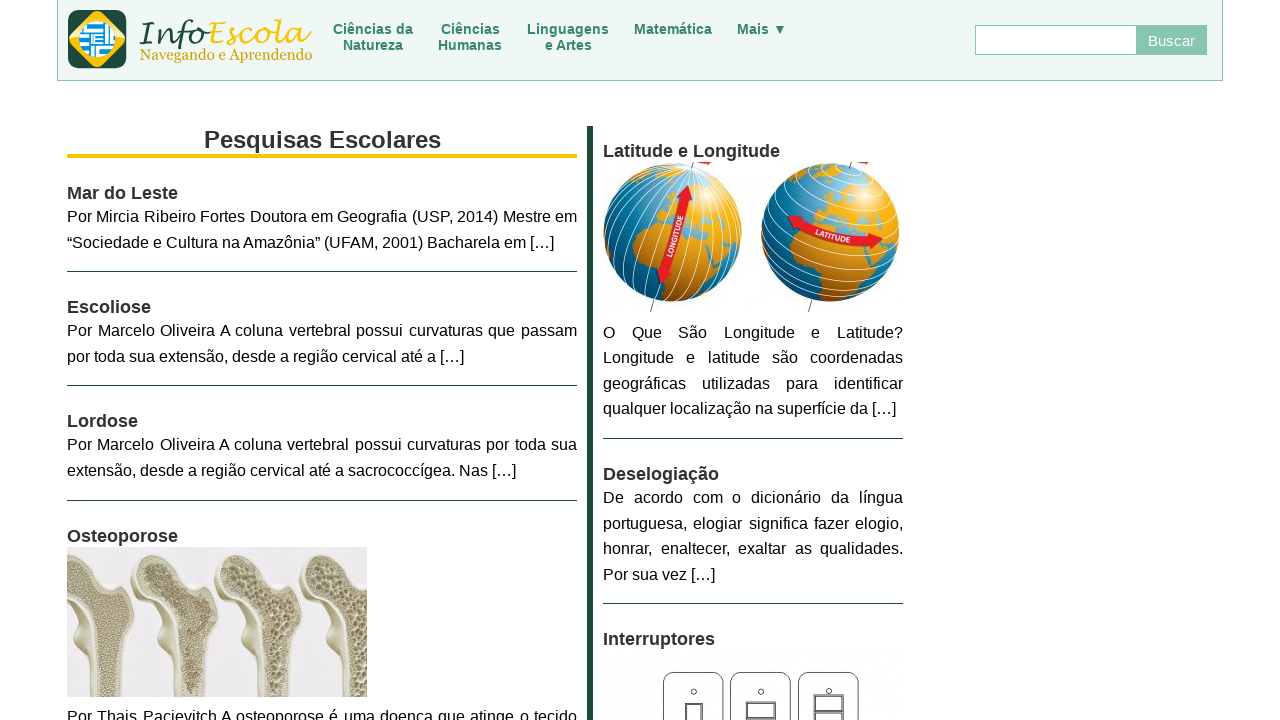